Tests that new items are appended to the bottom of the todo list by creating 3 items and verifying the count

Starting URL: https://demo.playwright.dev/todomvc

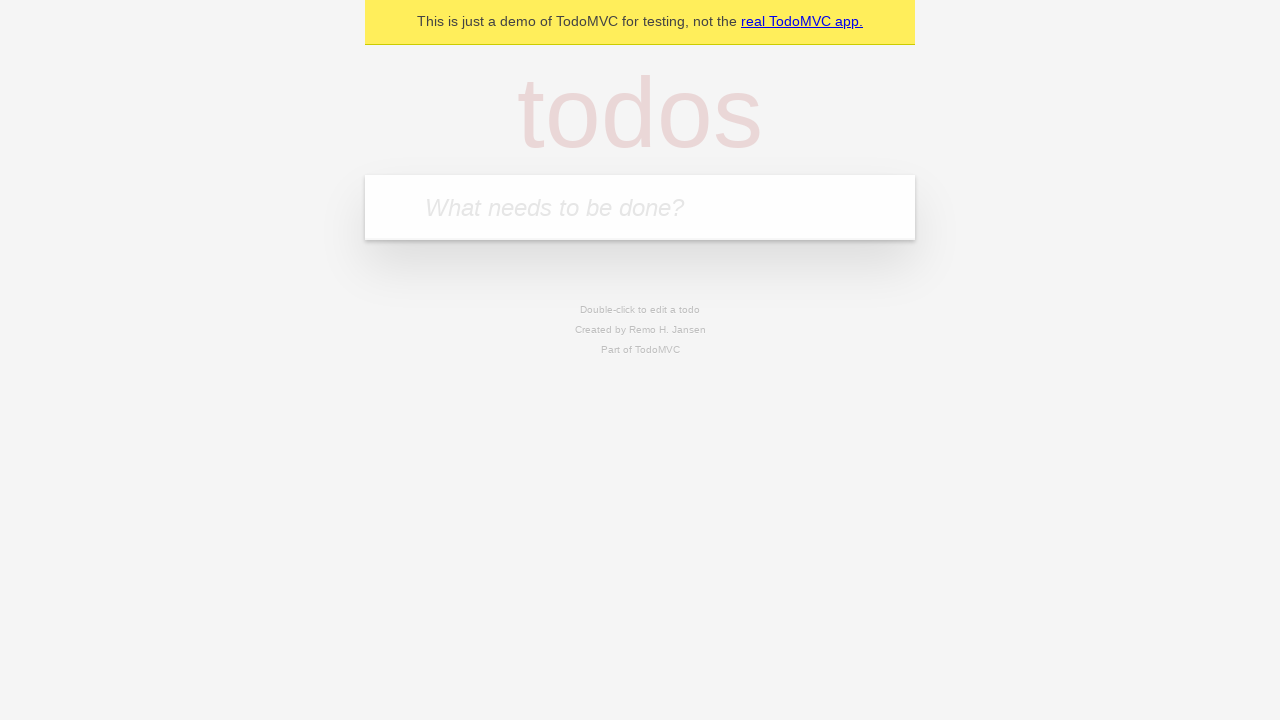

Filled todo input with 'buy some cheese' on internal:attr=[placeholder="What needs to be done?"i]
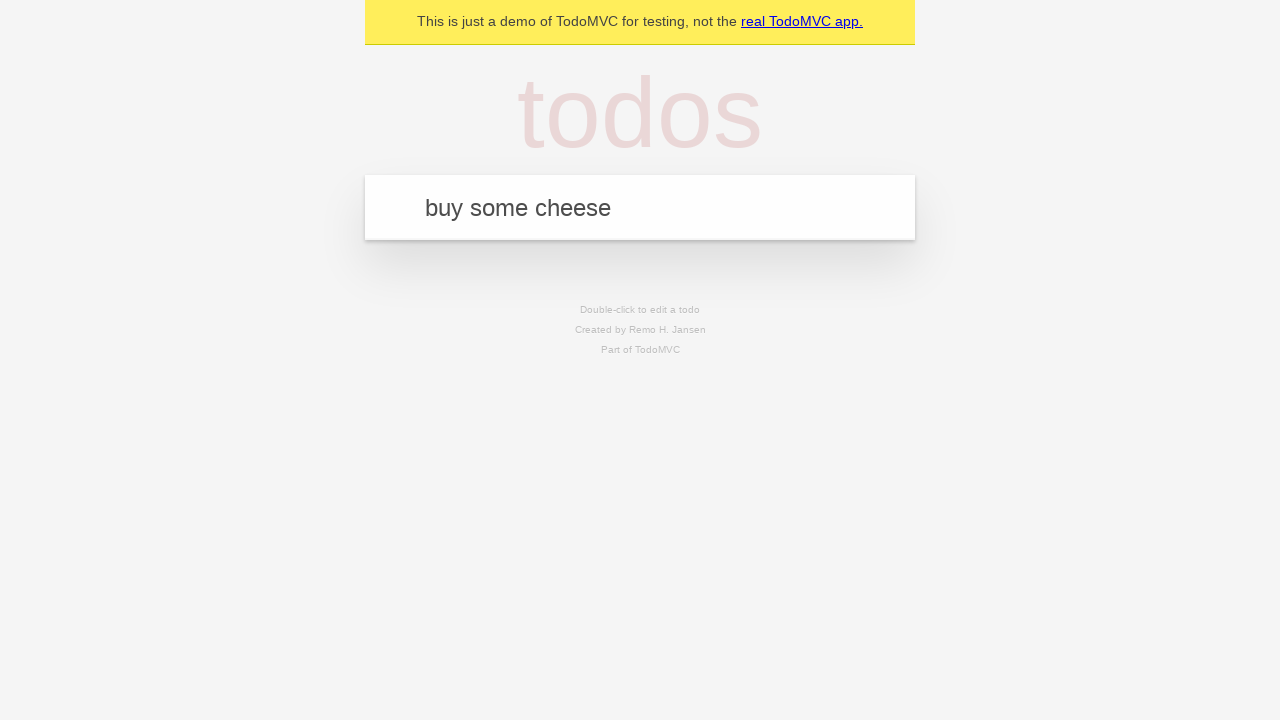

Pressed Enter to add first todo item on internal:attr=[placeholder="What needs to be done?"i]
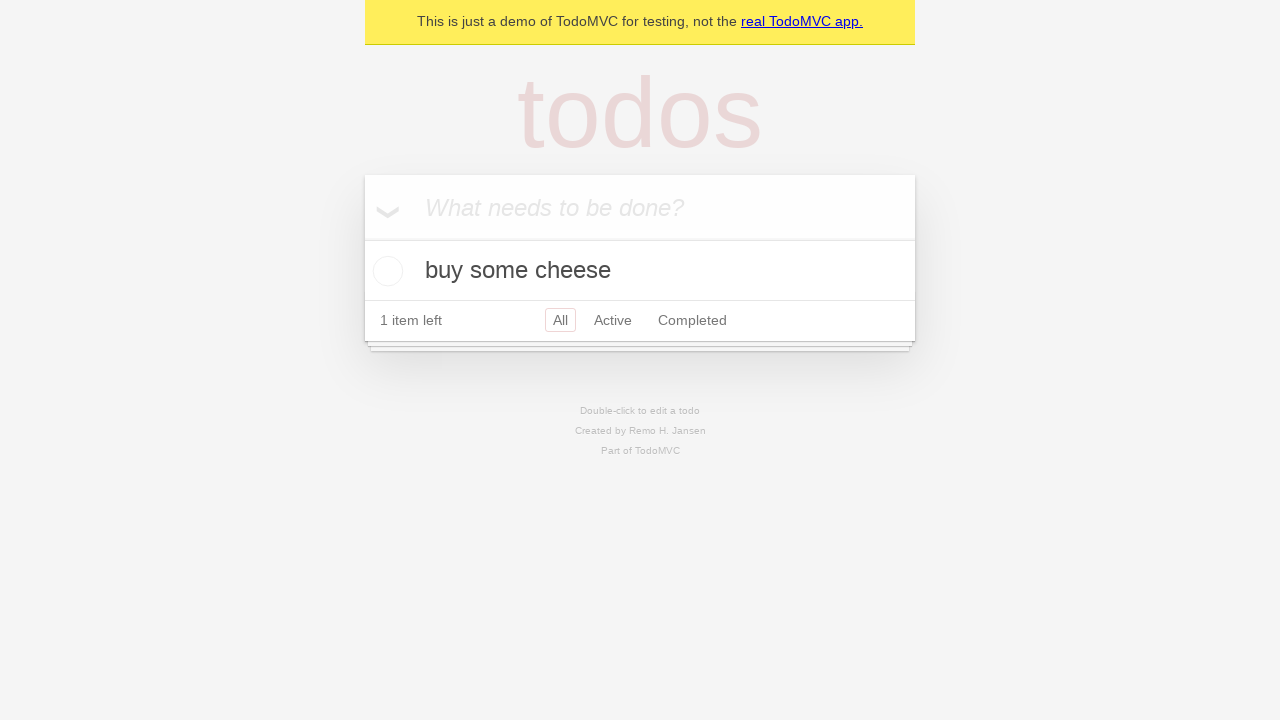

Filled todo input with 'feed the cat' on internal:attr=[placeholder="What needs to be done?"i]
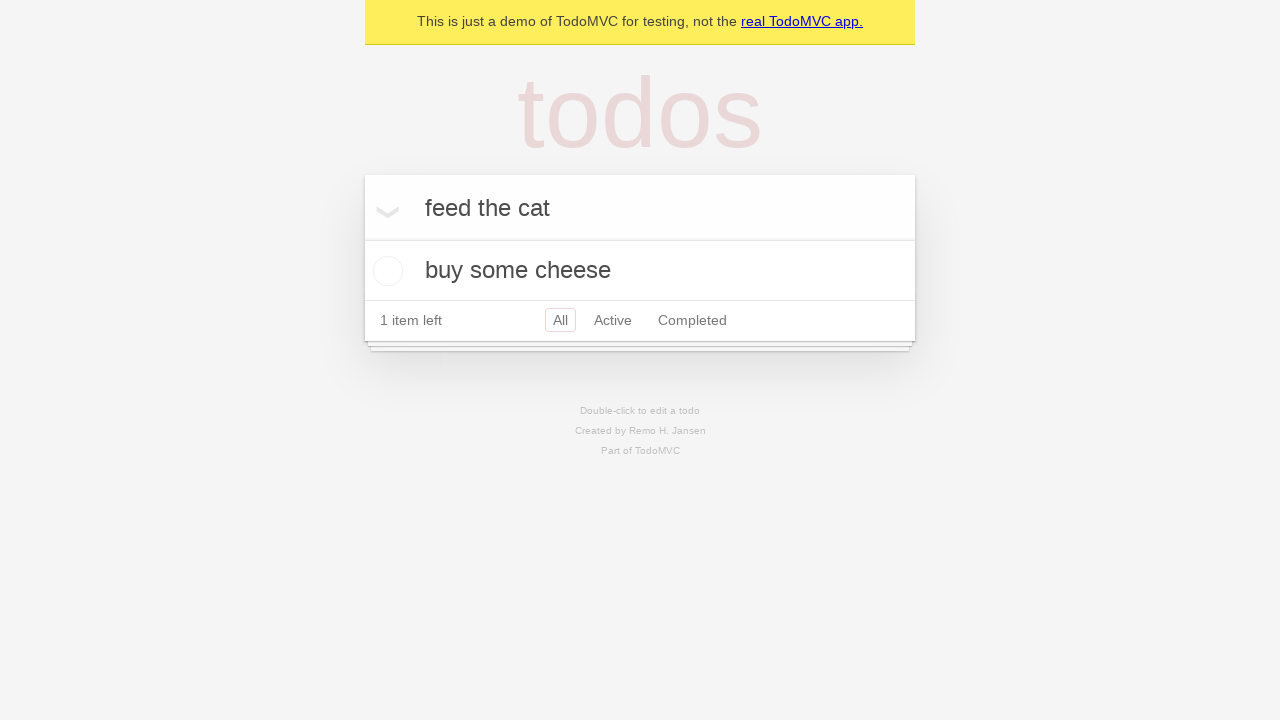

Pressed Enter to add second todo item on internal:attr=[placeholder="What needs to be done?"i]
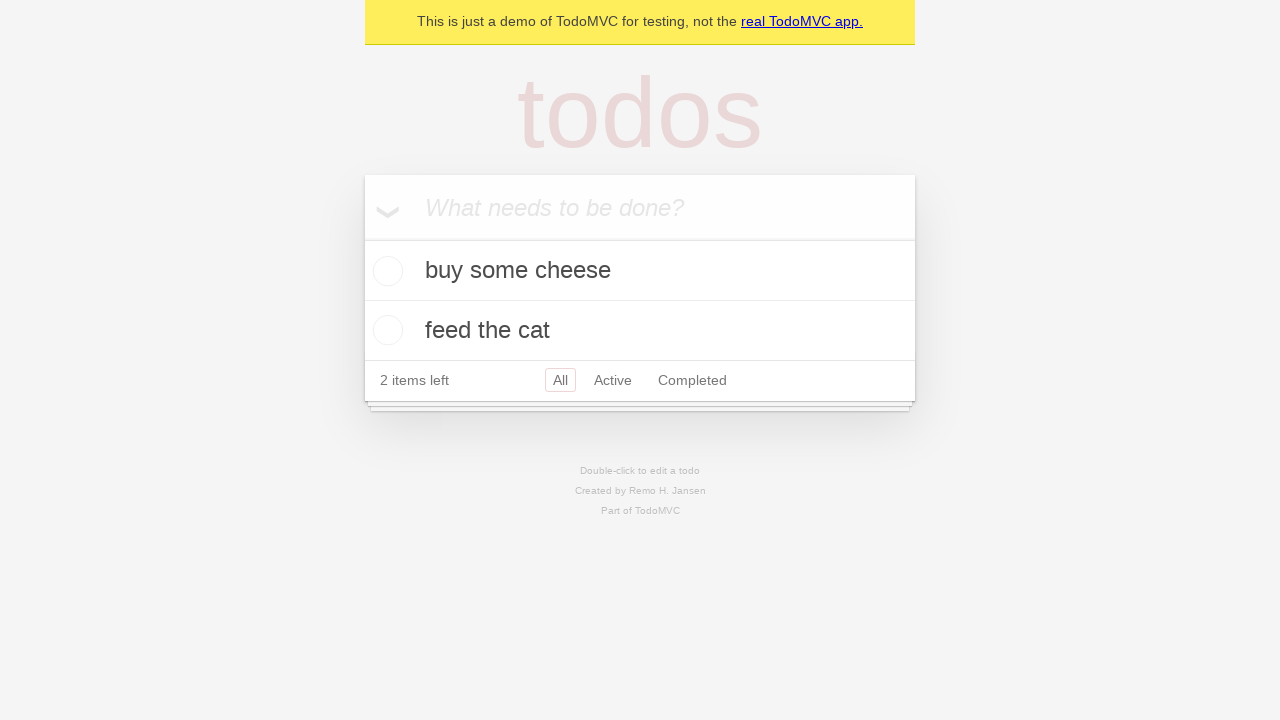

Filled todo input with 'book a doctors appointment' on internal:attr=[placeholder="What needs to be done?"i]
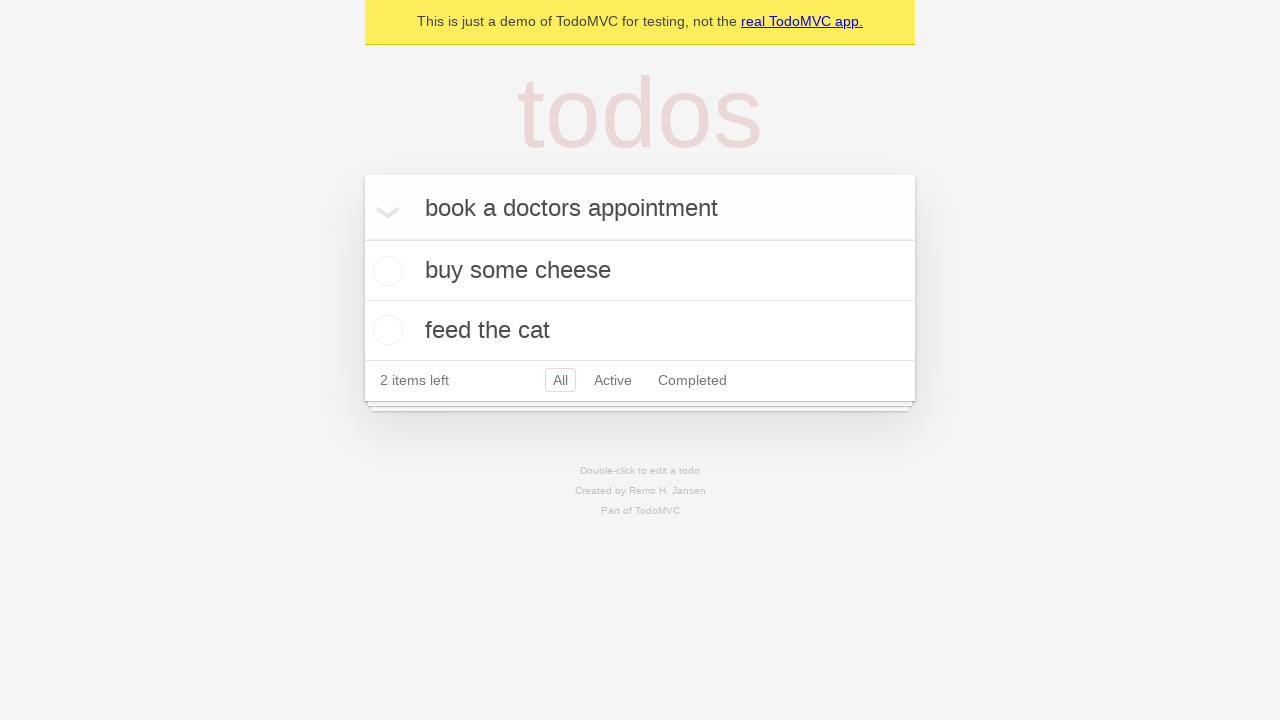

Pressed Enter to add third todo item on internal:attr=[placeholder="What needs to be done?"i]
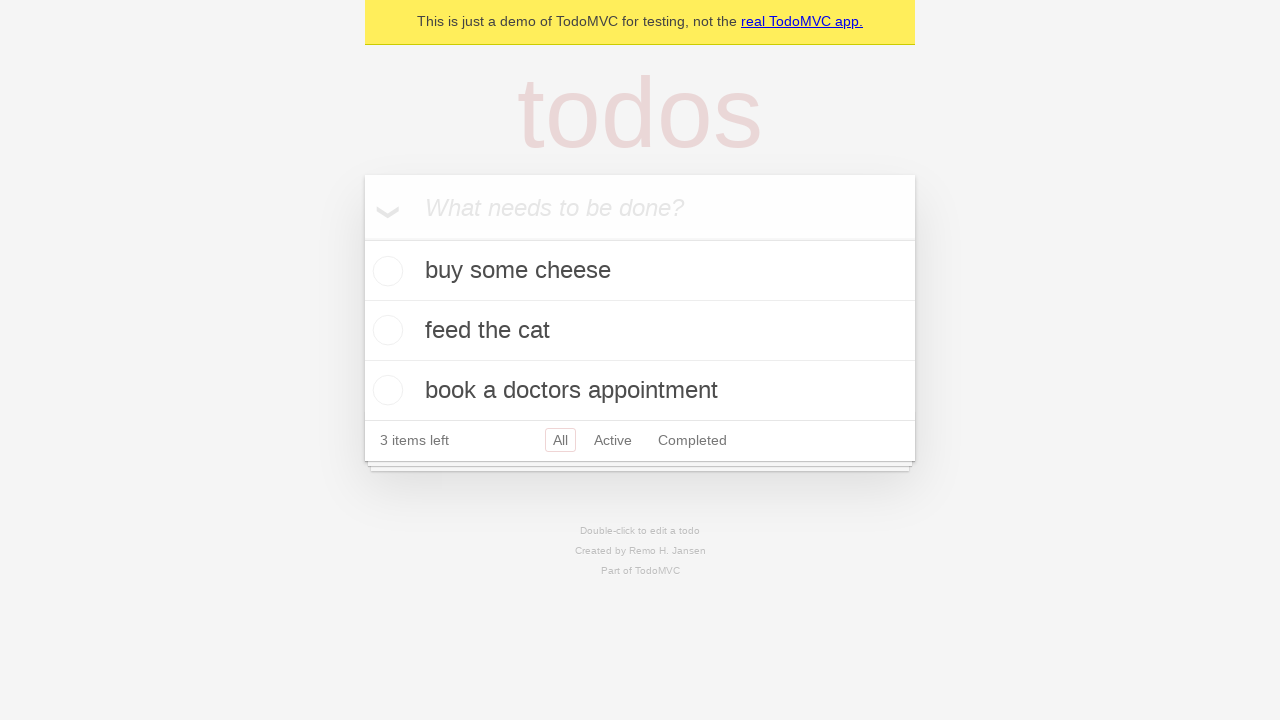

Verified that all 3 items are visible in the todo list with '3 items left' counter
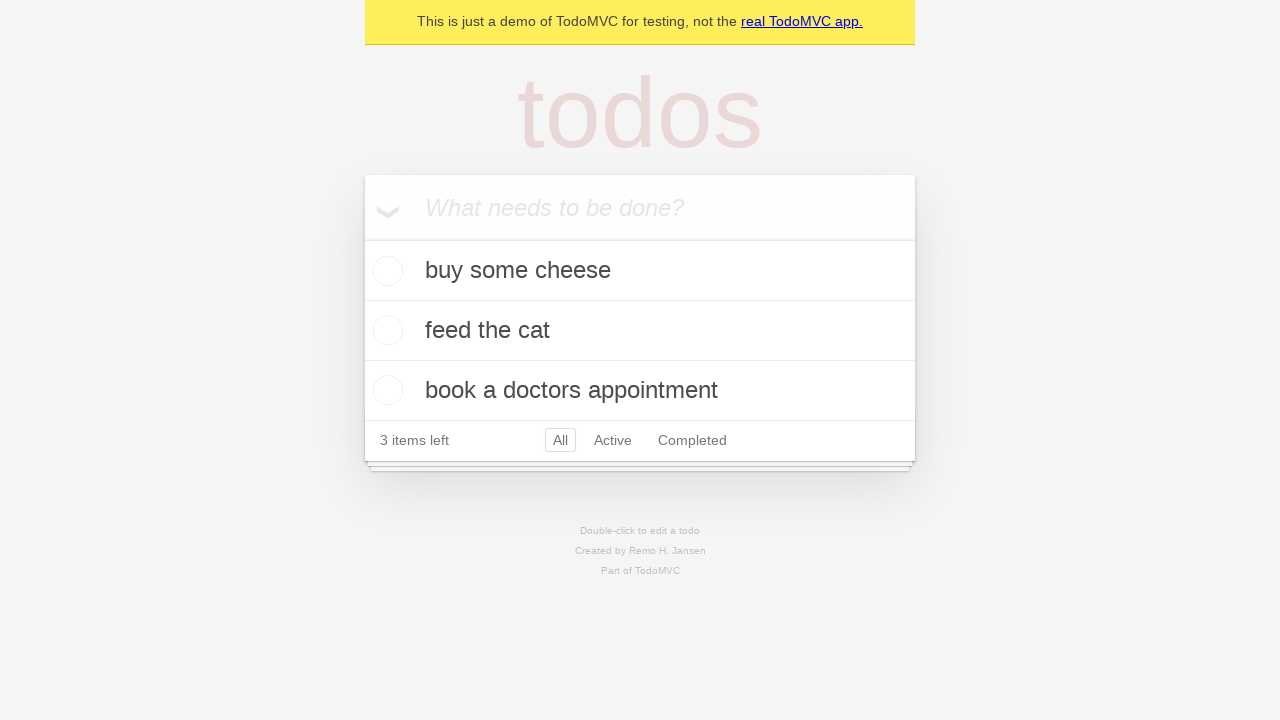

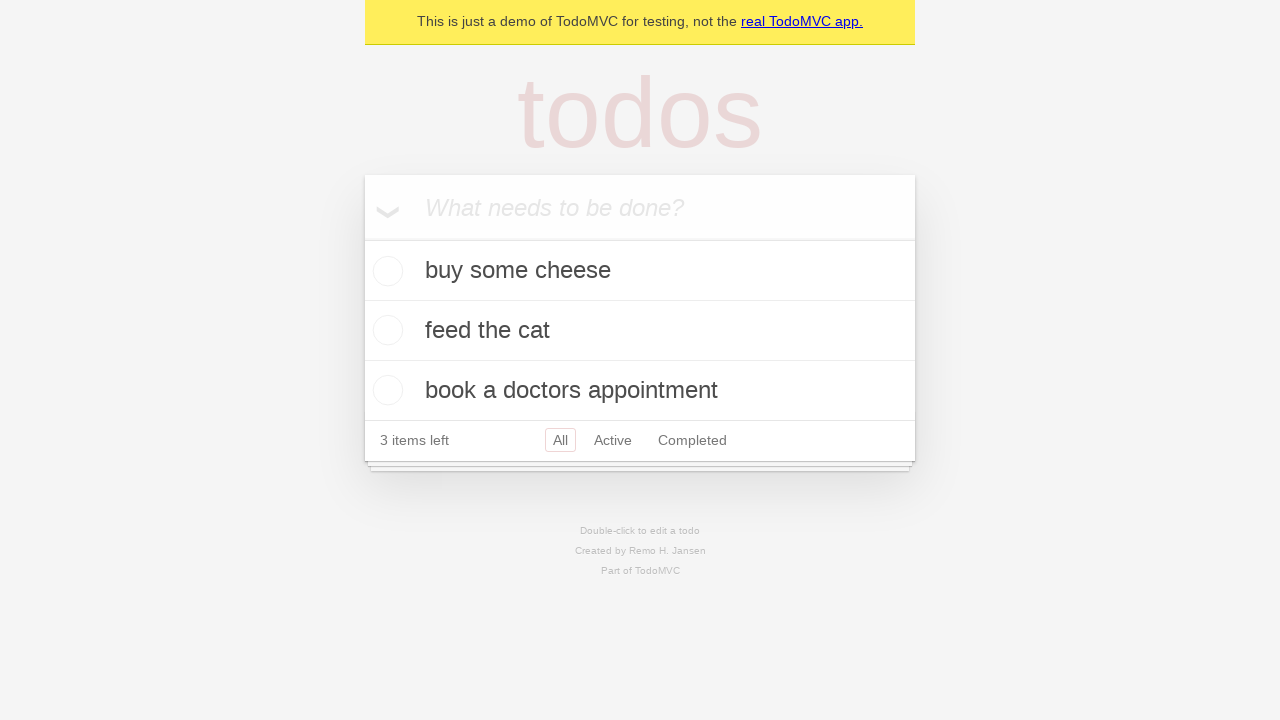